Tests the jQuery UI vertical slider by dragging the slider handle to different positions

Starting URL: https://jqueryui.com/slider/#slider-vertical

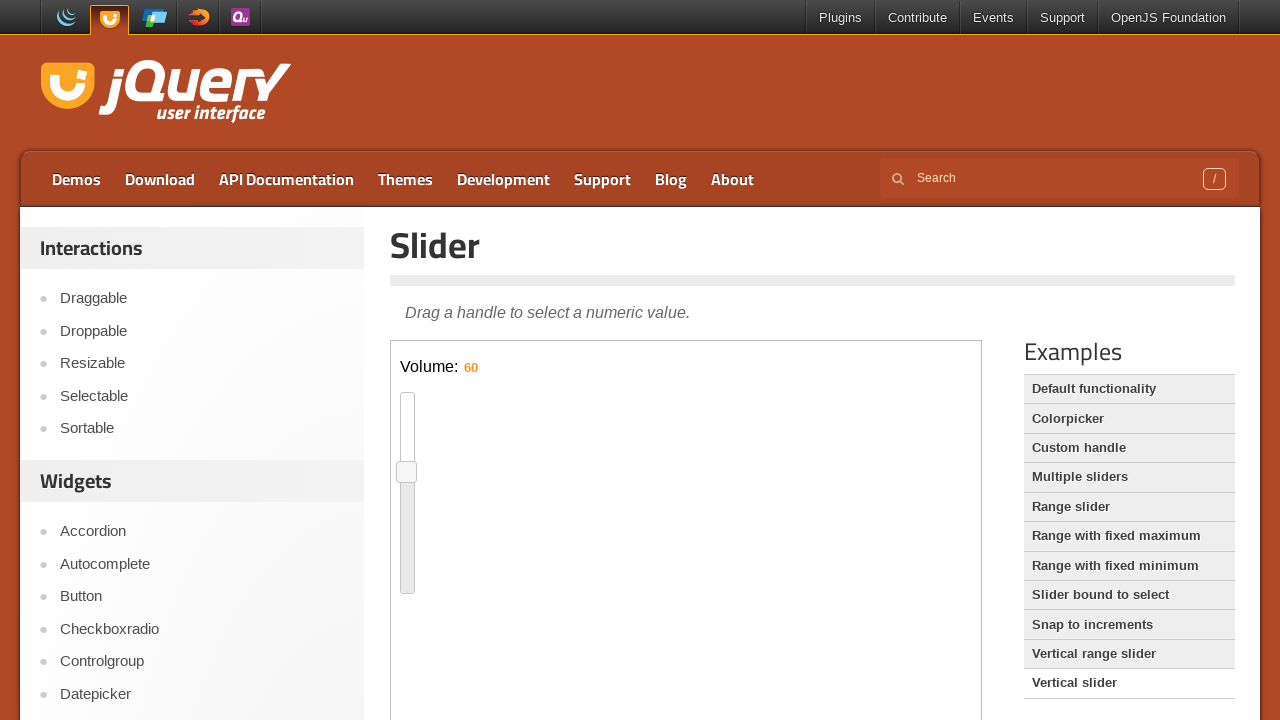

Located iframe containing the vertical slider
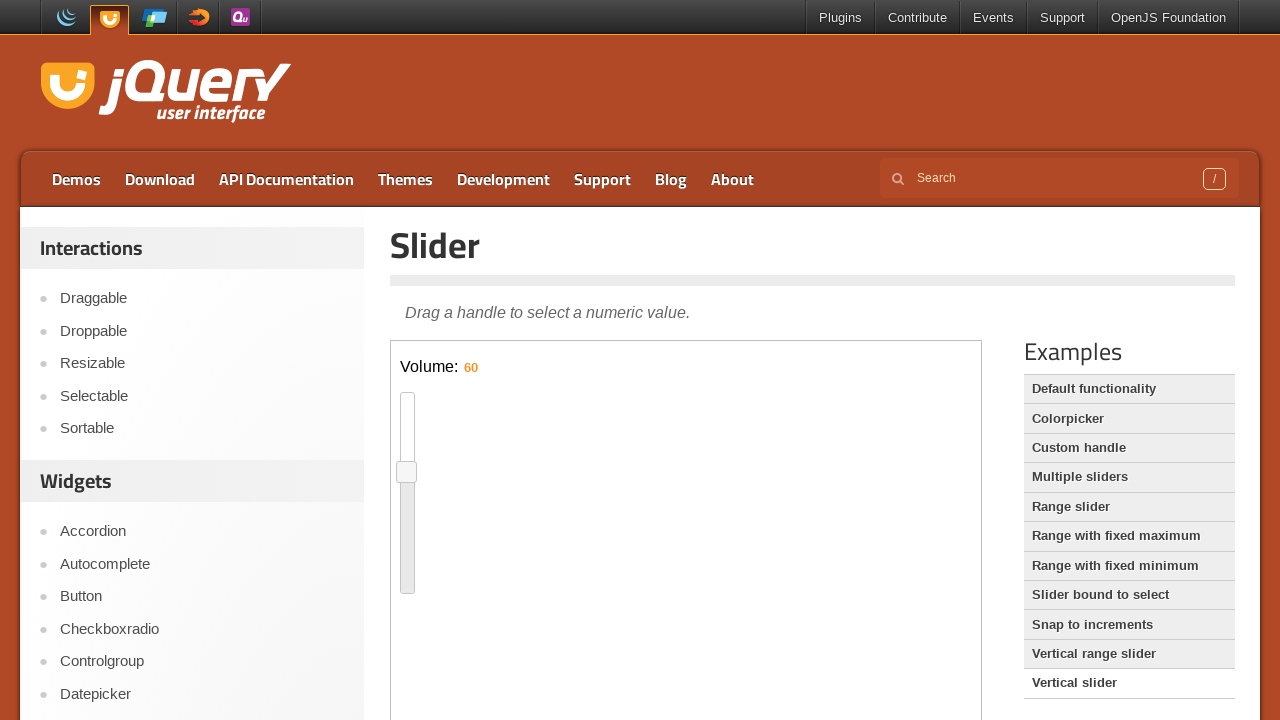

Located slider handle element
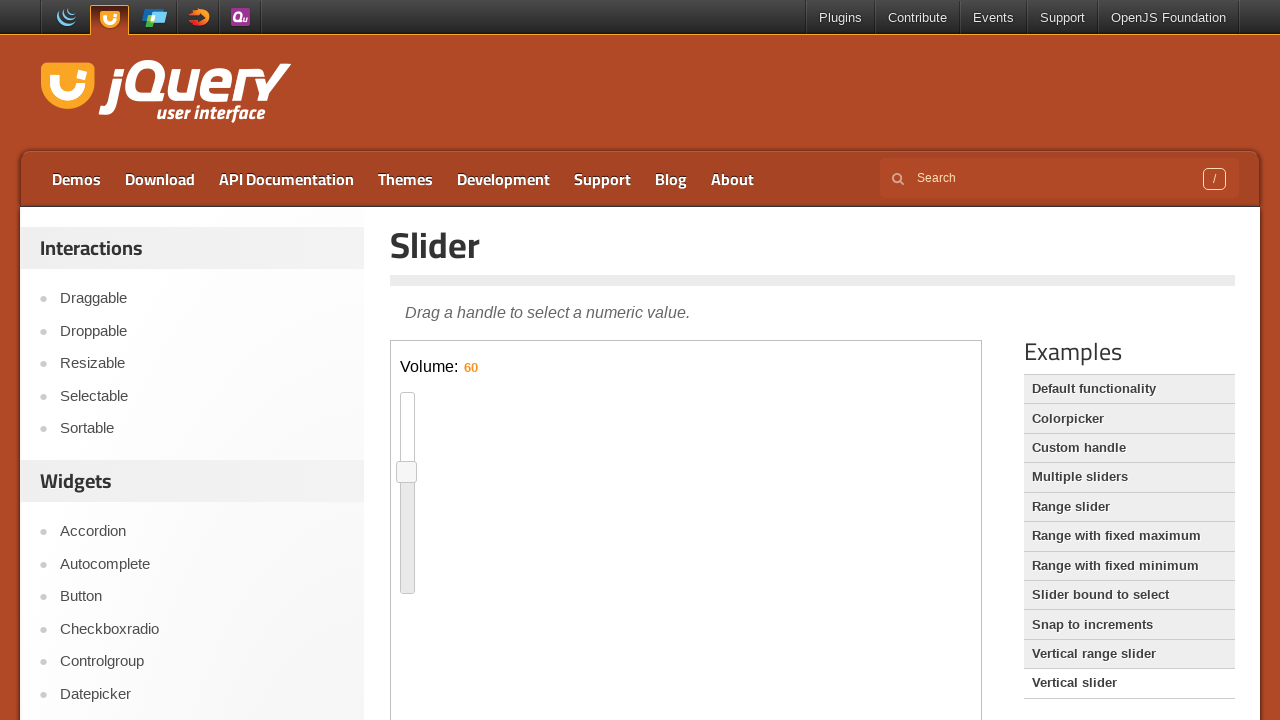

Retrieved initial bounding box of slider handle
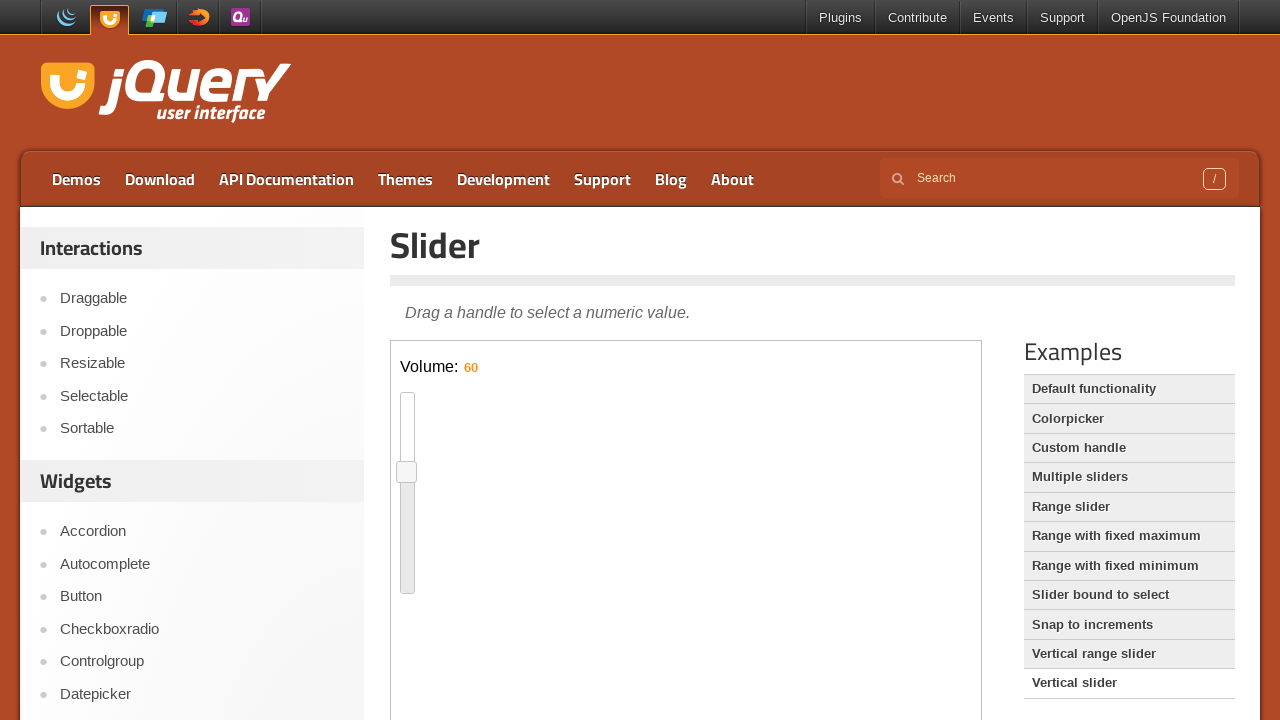

Moved mouse to center of slider handle at (407, 472)
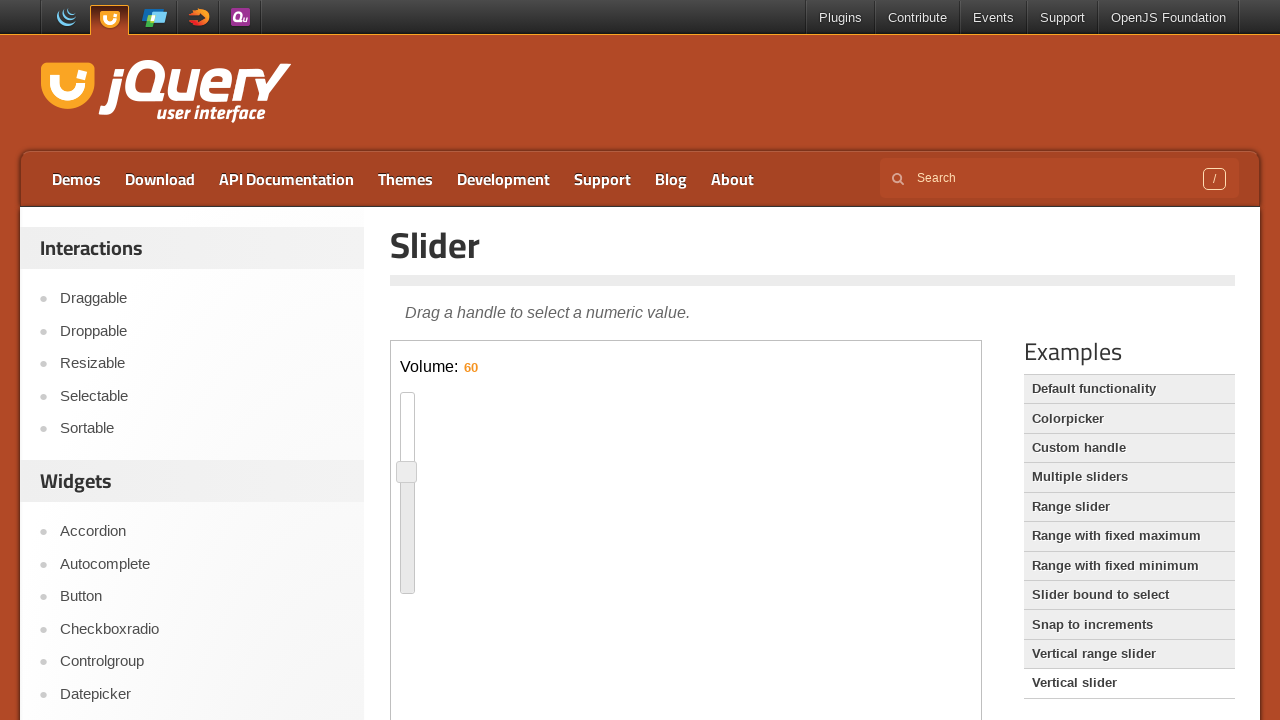

Pressed down mouse button on slider handle at (407, 472)
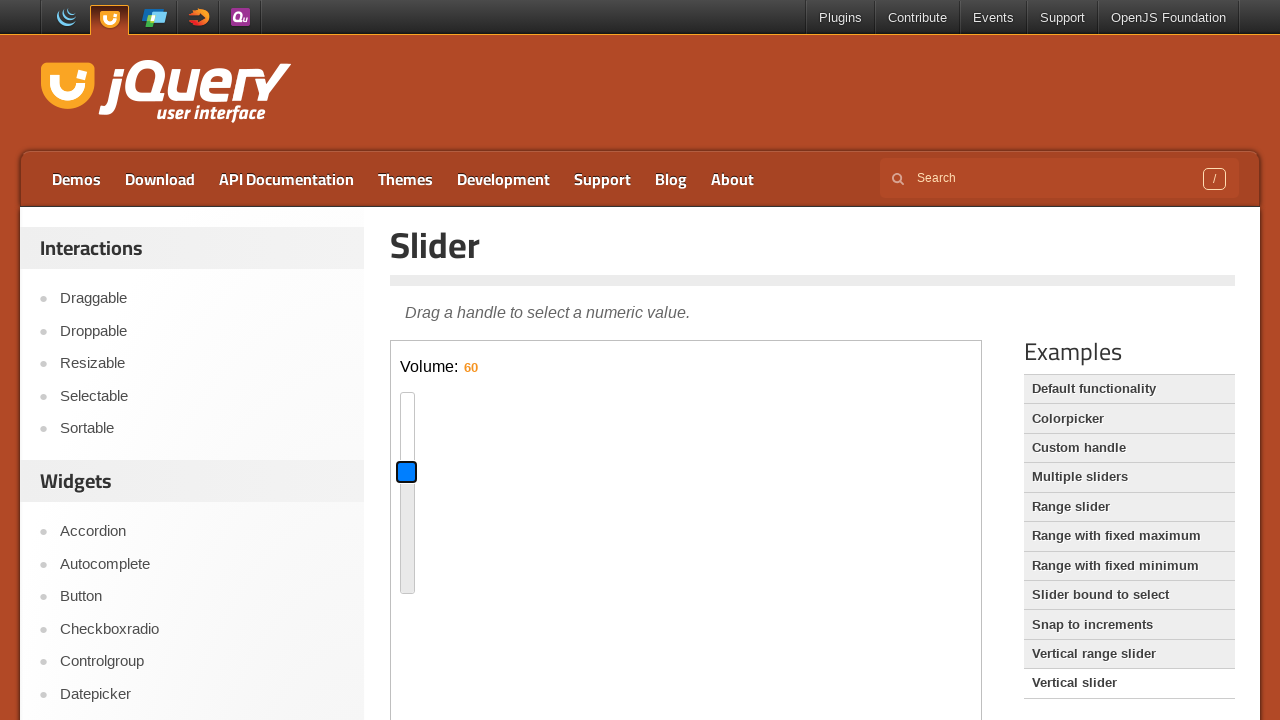

Dragged slider handle down by 65 pixels at (407, 537)
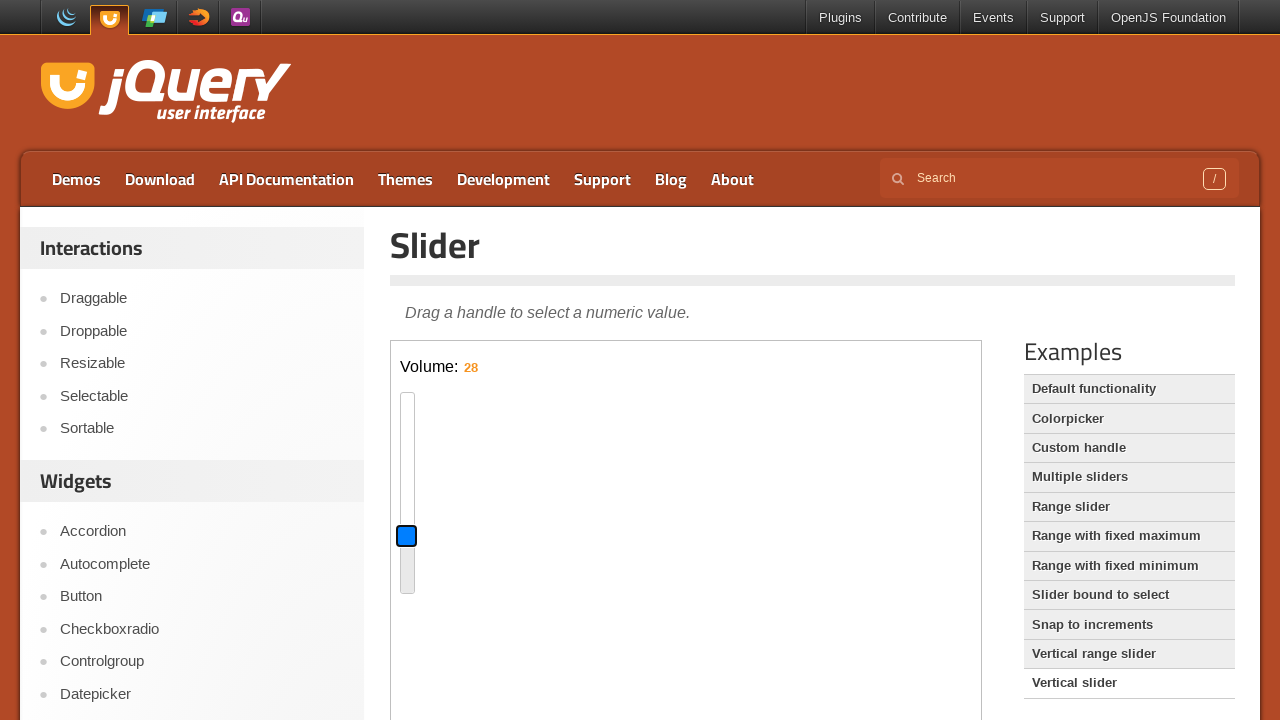

Released mouse button after first drag at (407, 537)
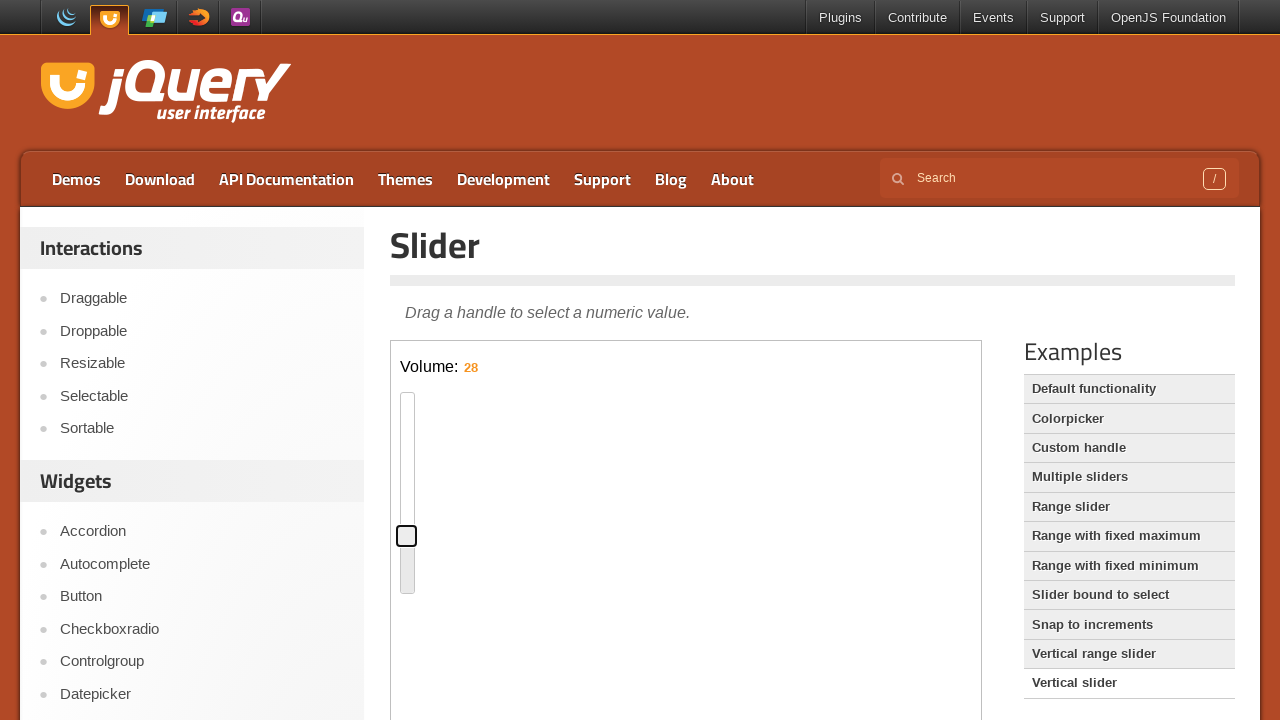

Waited 1000ms for slider to settle
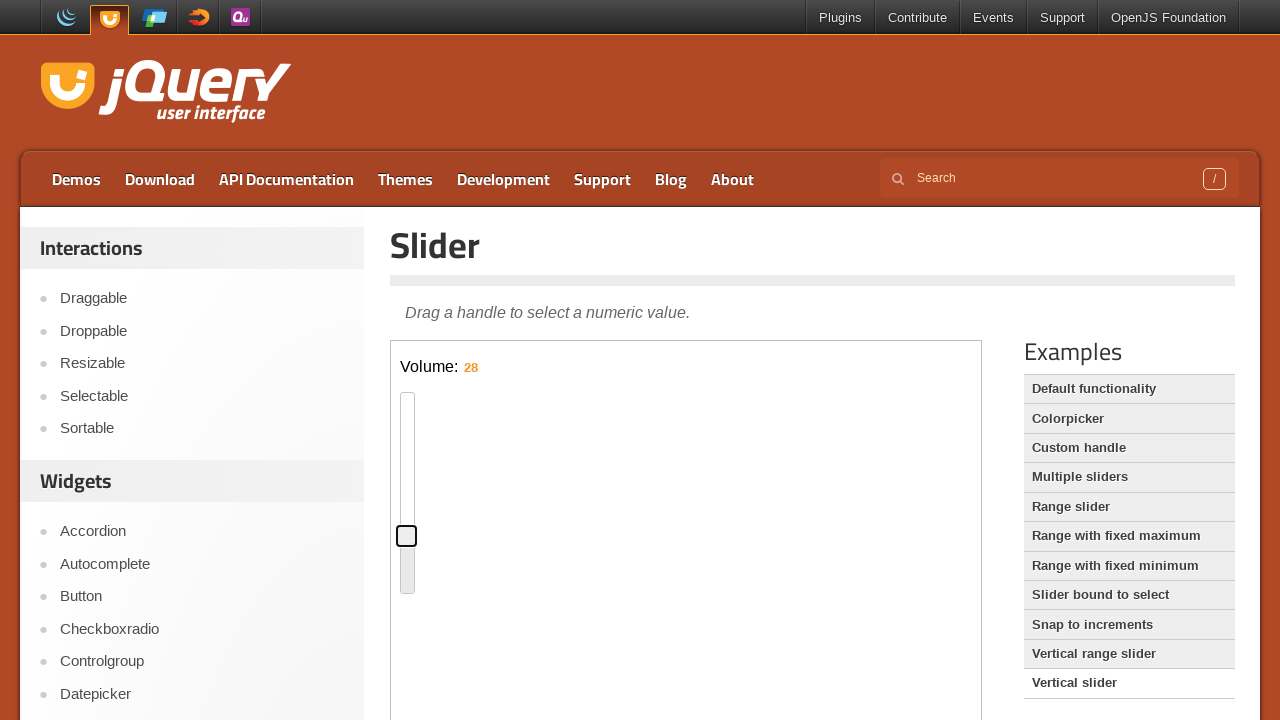

Retrieved updated bounding box of slider handle
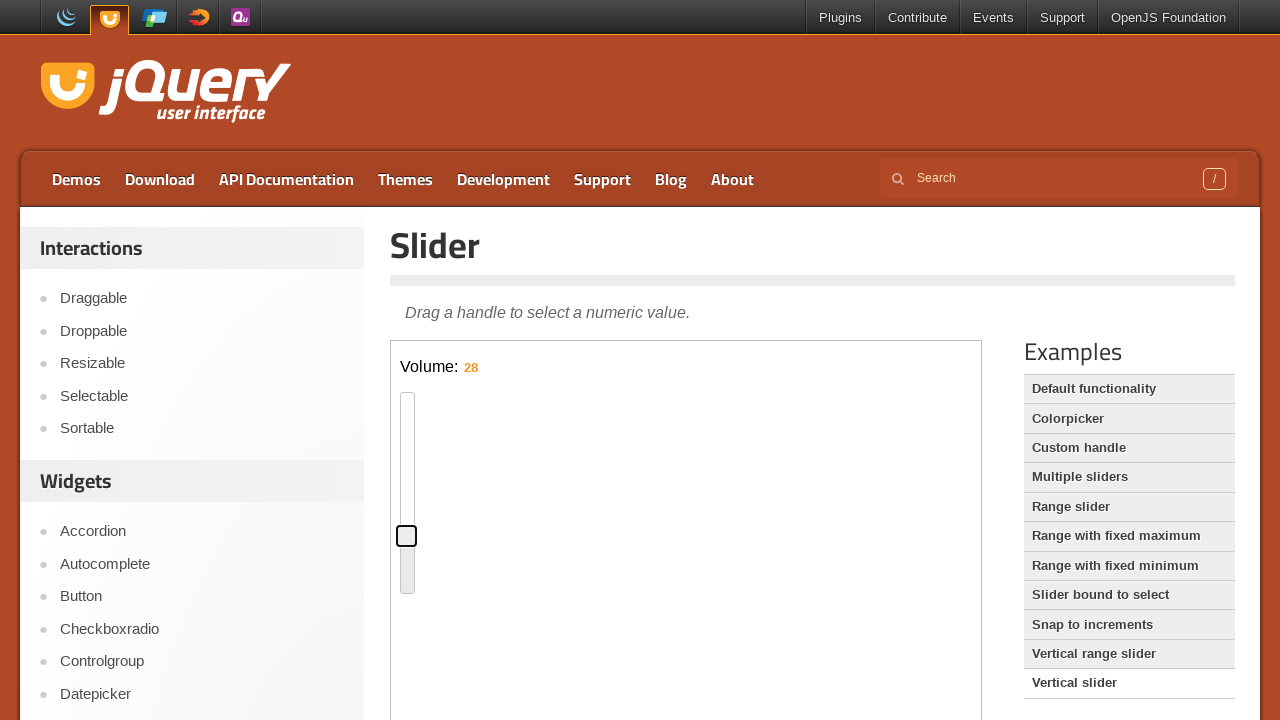

Moved mouse to center of slider handle for second drag at (407, 536)
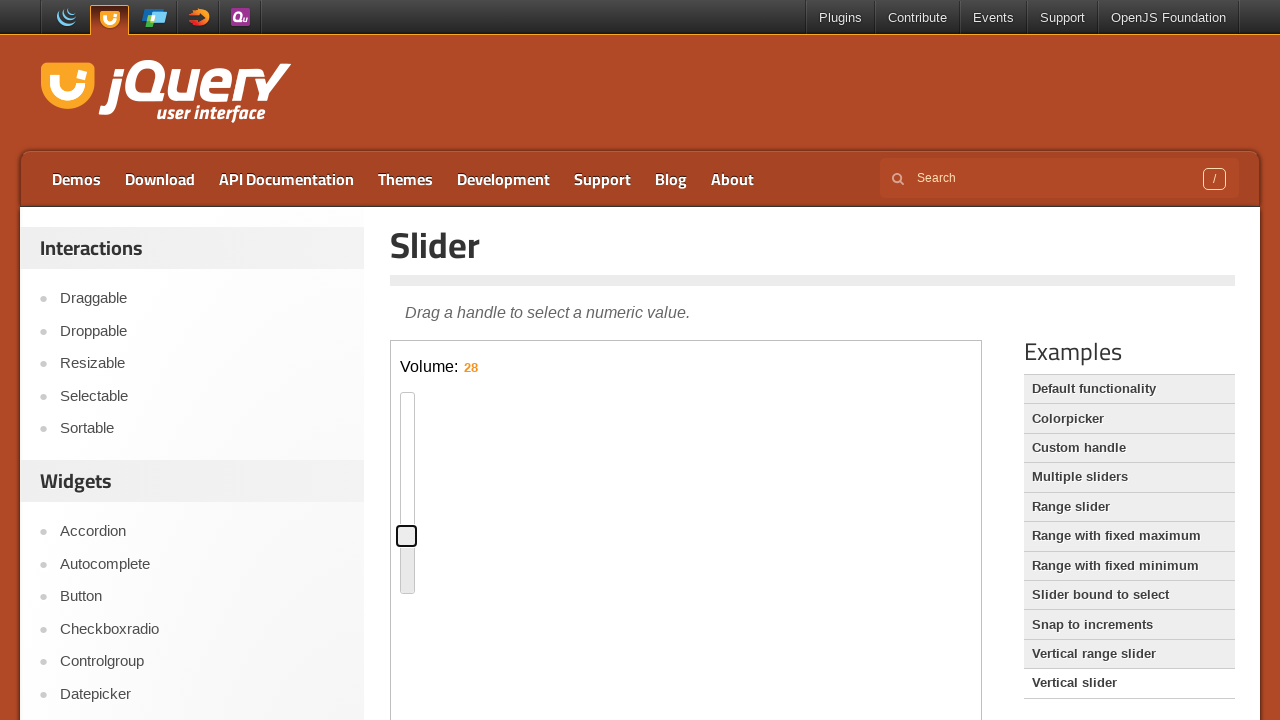

Pressed down mouse button on slider handle for second drag at (407, 536)
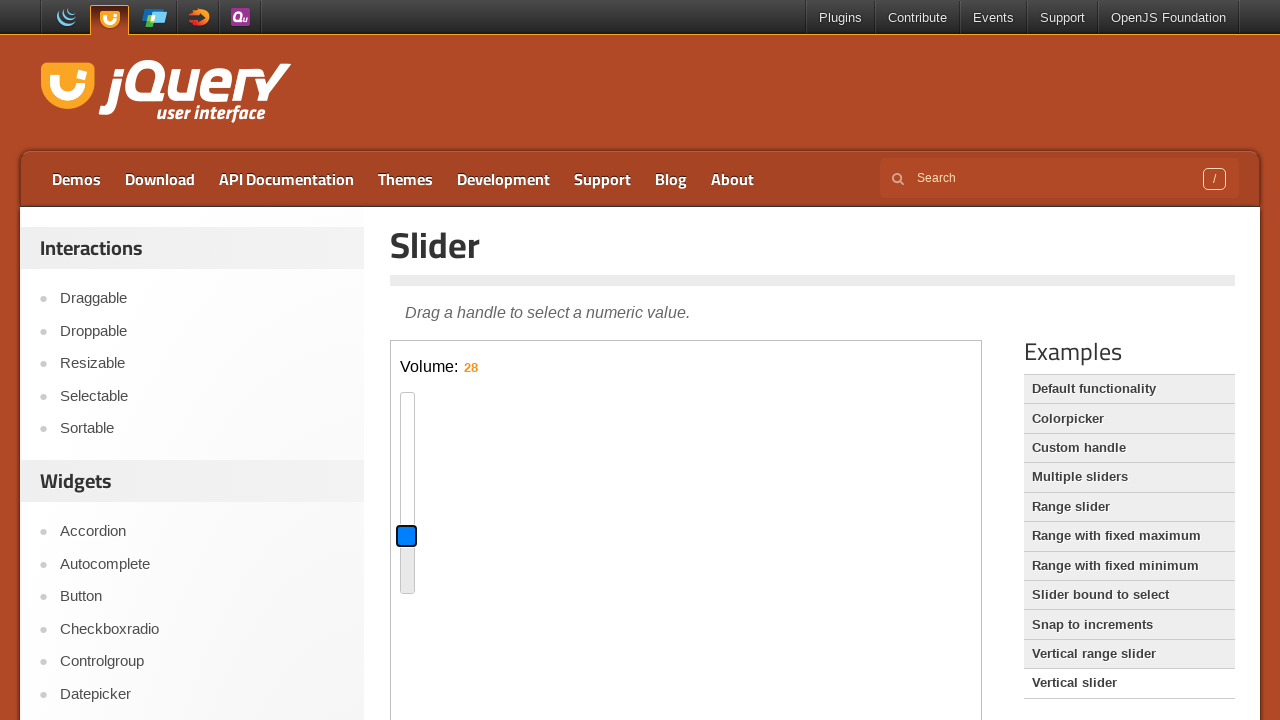

Dragged slider handle down by additional 22 pixels at (407, 558)
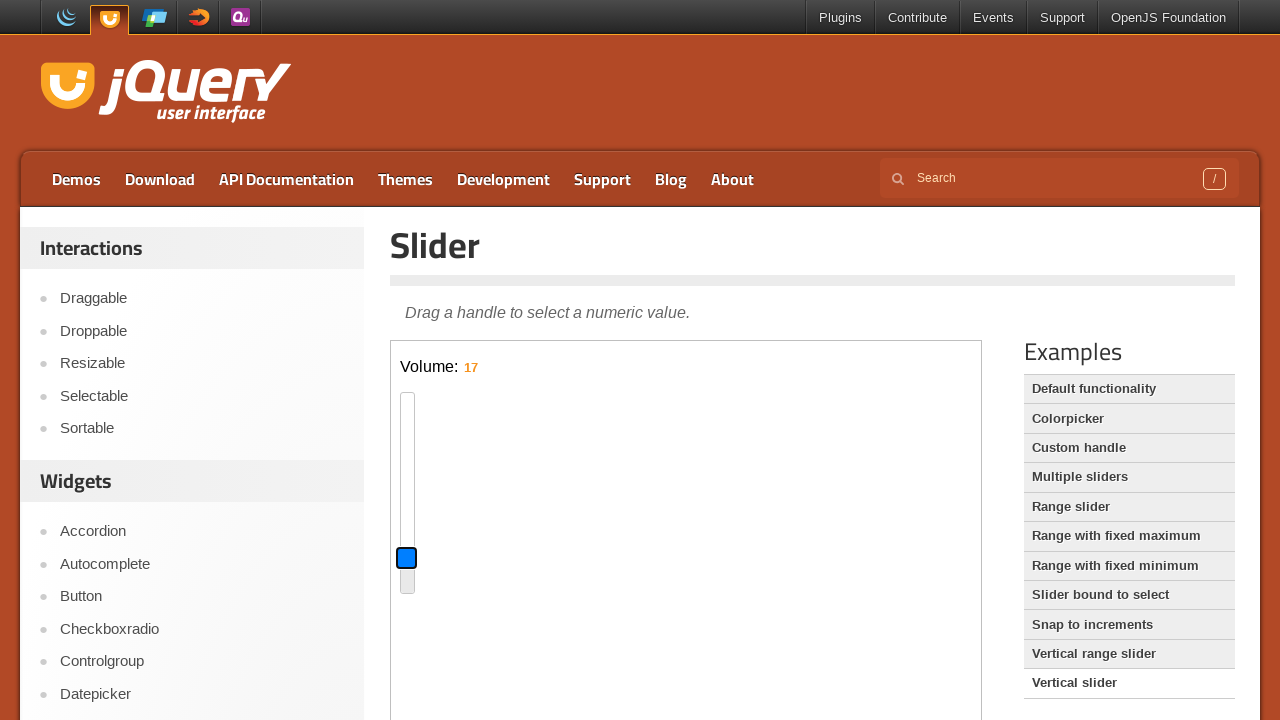

Released mouse button after second drag at (407, 558)
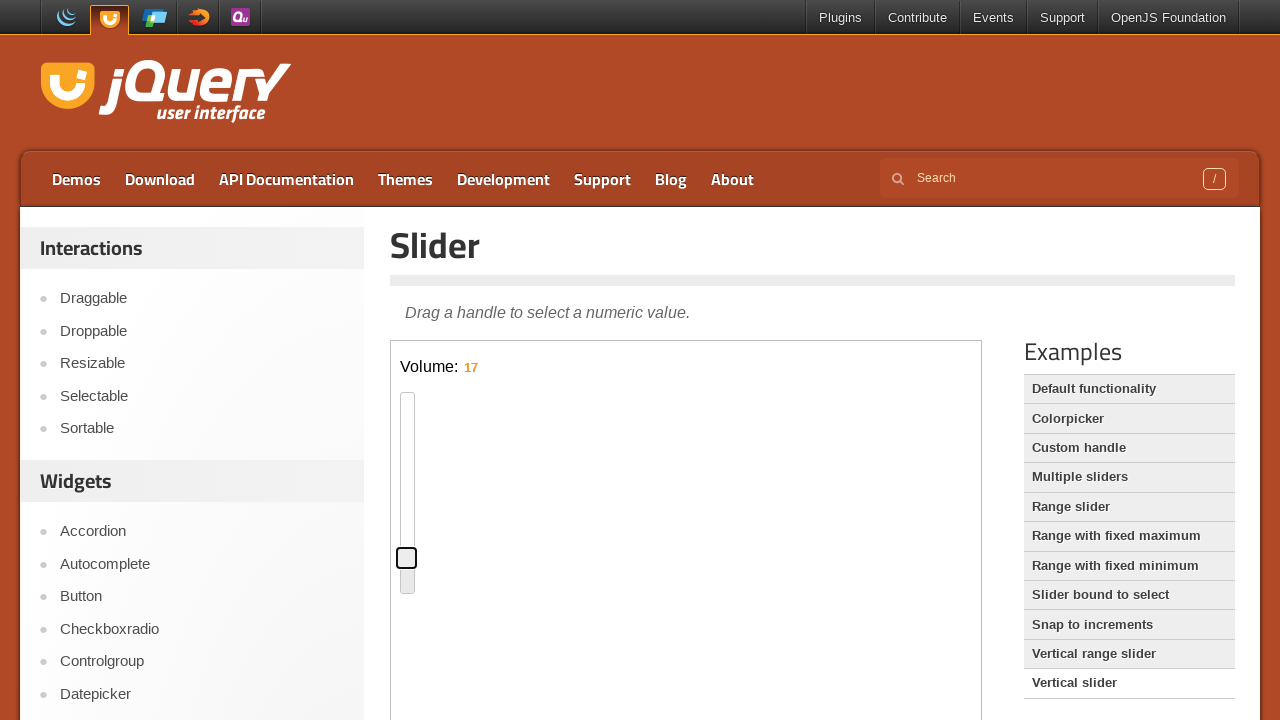

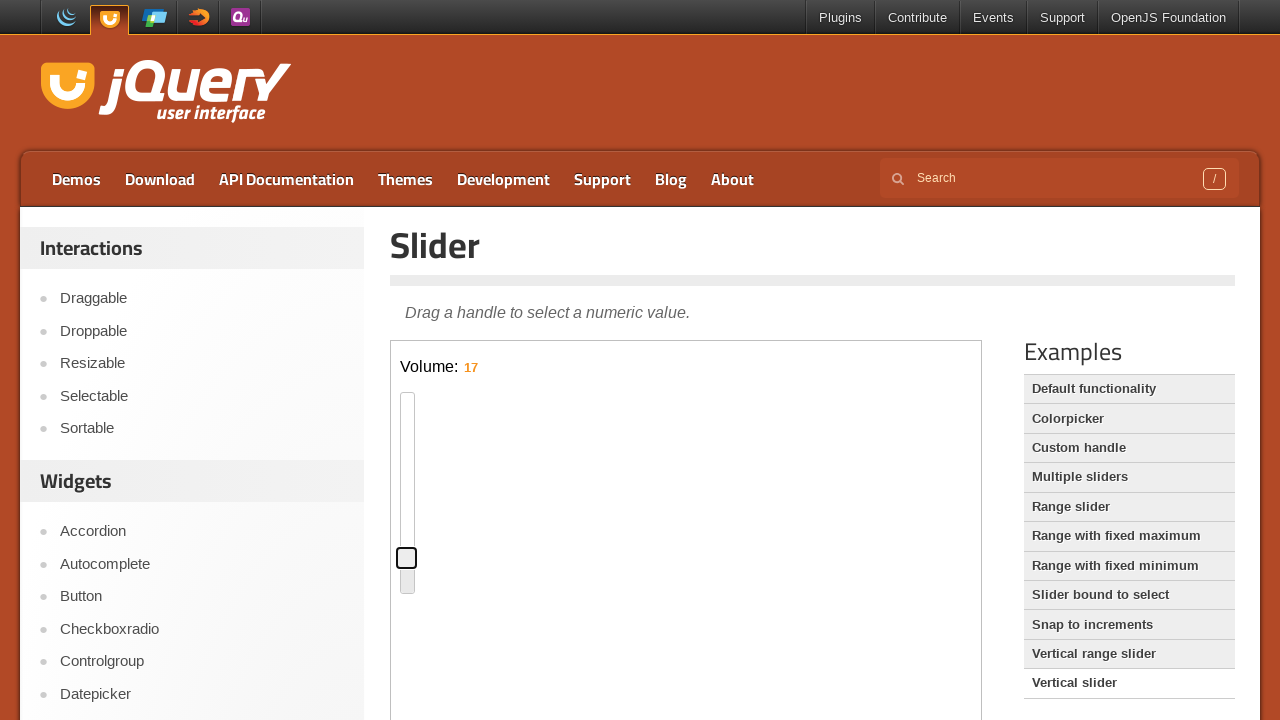